Tests selecting and deselecting a checkbox for Pasta option on the sandbox page

Starting URL: https://thefreerangetester.github.io/sandbox-automation-testing/

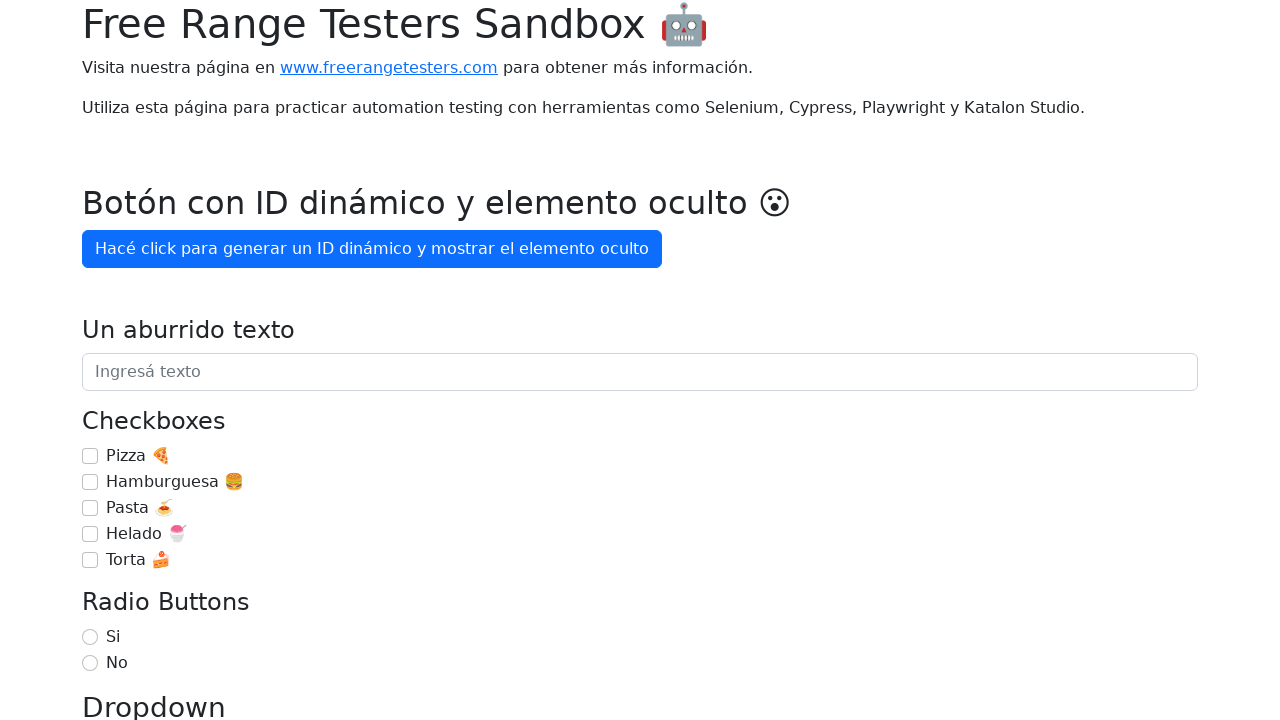

Navigated to sandbox automation testing page
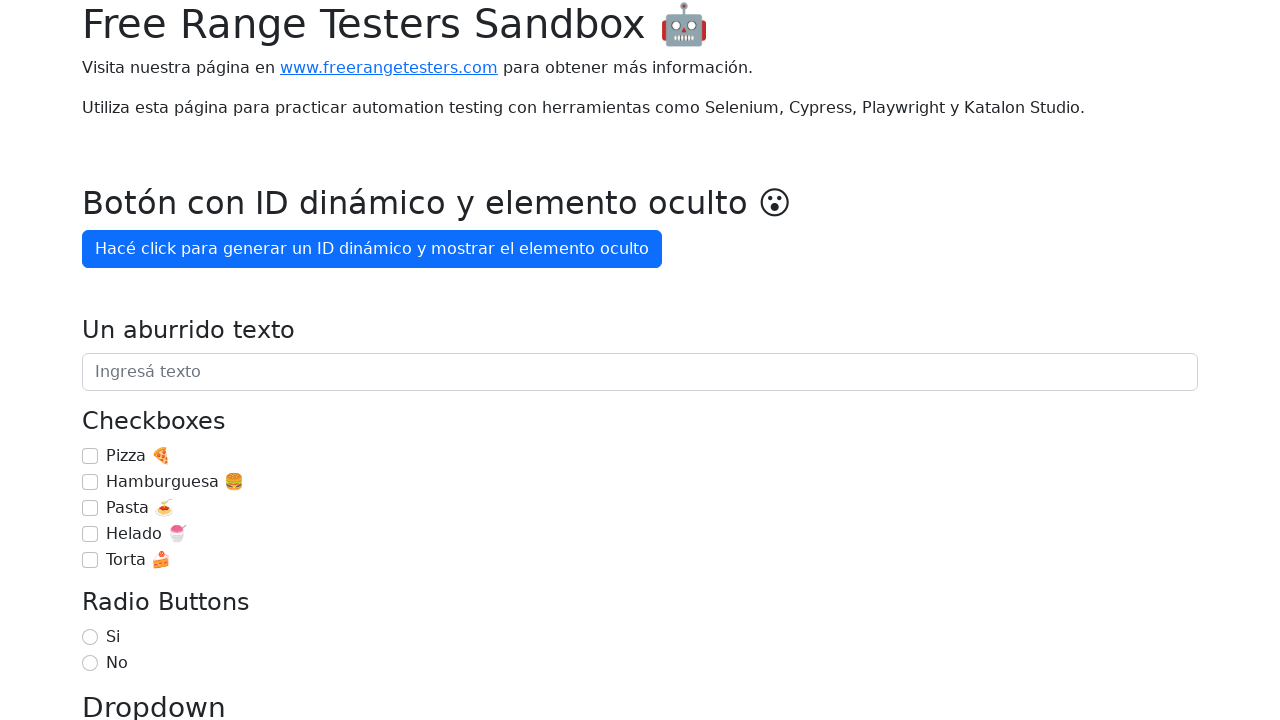

Selected Pasta checkbox at (90, 508) on internal:label="Pasta \ud83c\udf5d"i
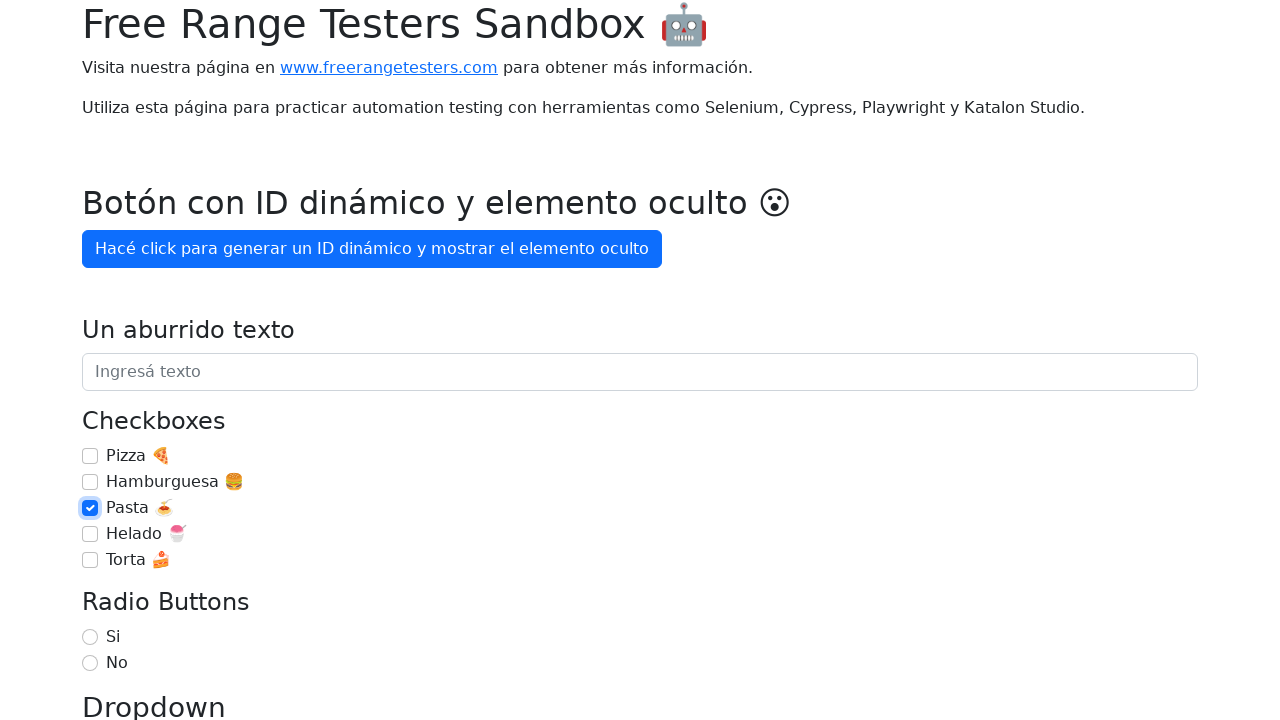

Deselected Pasta checkbox at (90, 508) on internal:label="Pasta \ud83c\udf5d"i
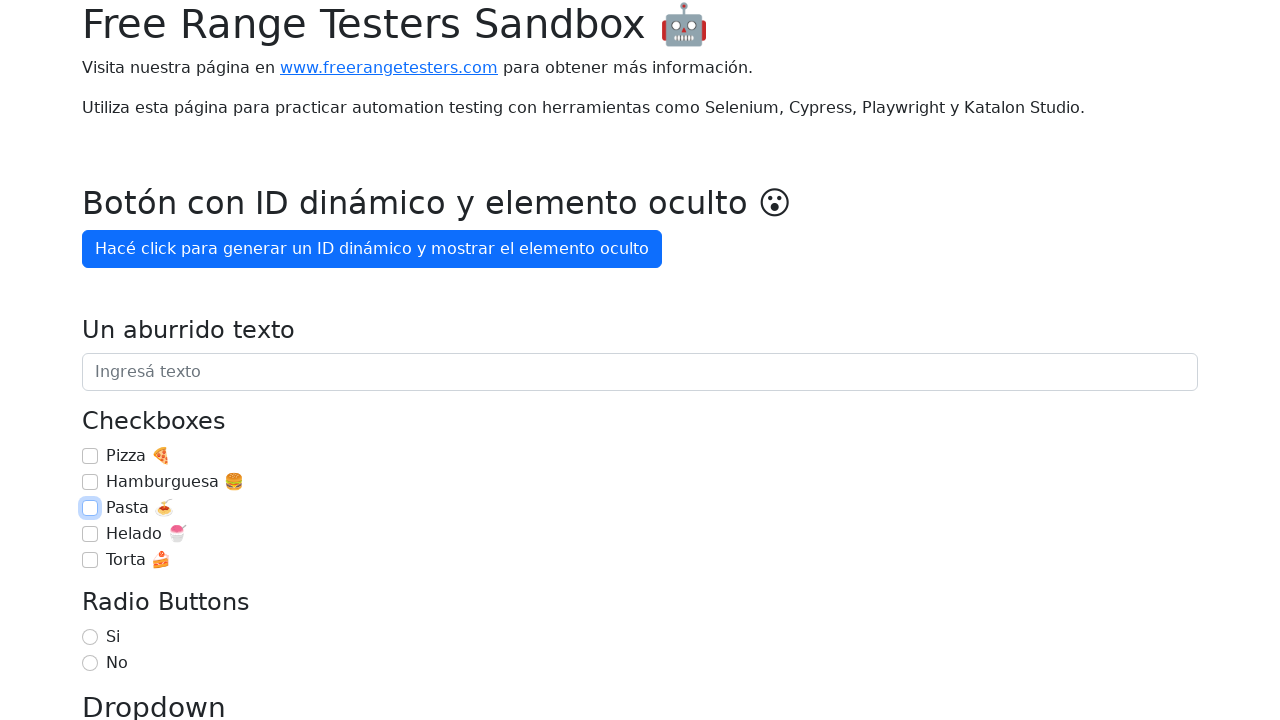

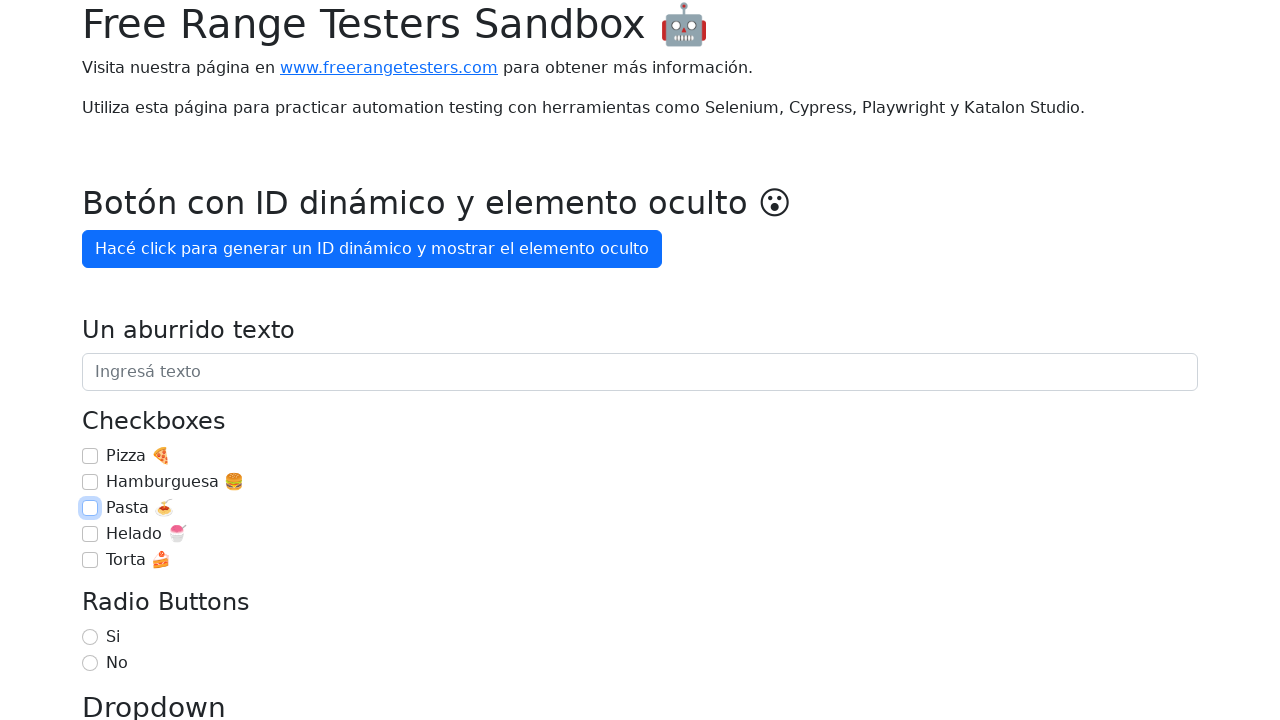